Navigates to RedBus homepage and verifies that navigation links are present on the page

Starting URL: https://www.redbus.in/

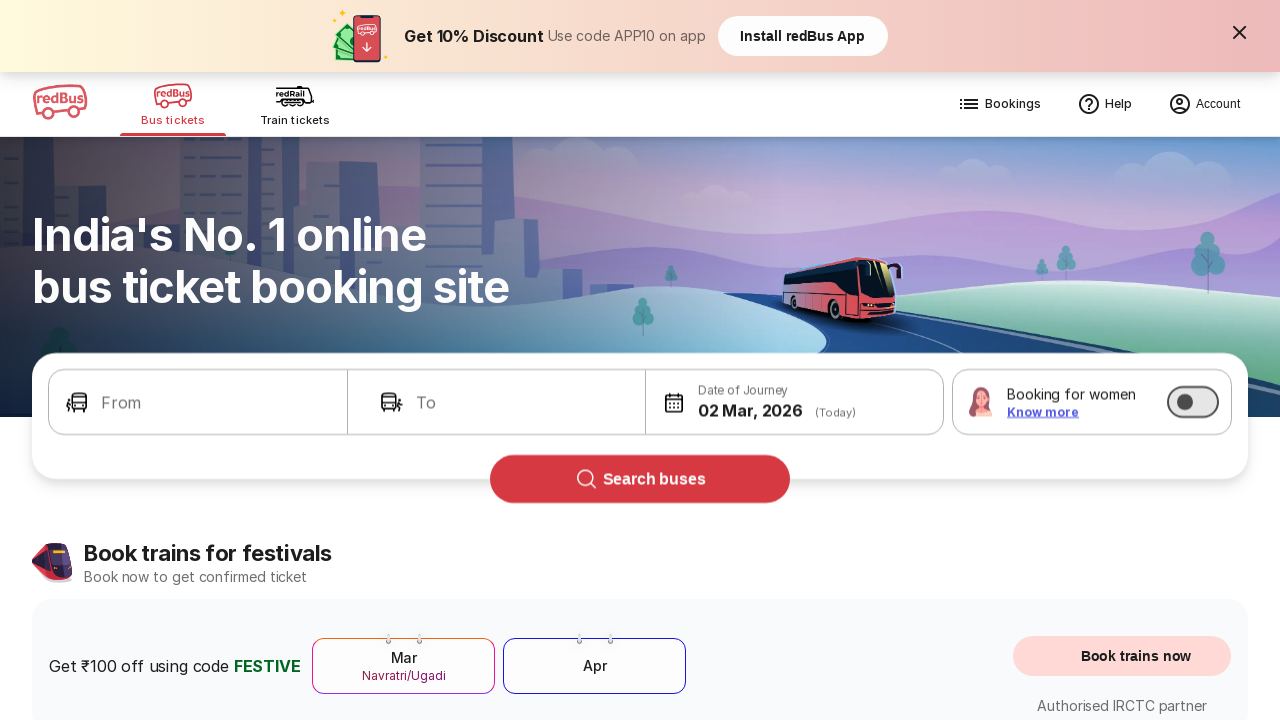

Waited for navigation links to load on RedBus homepage
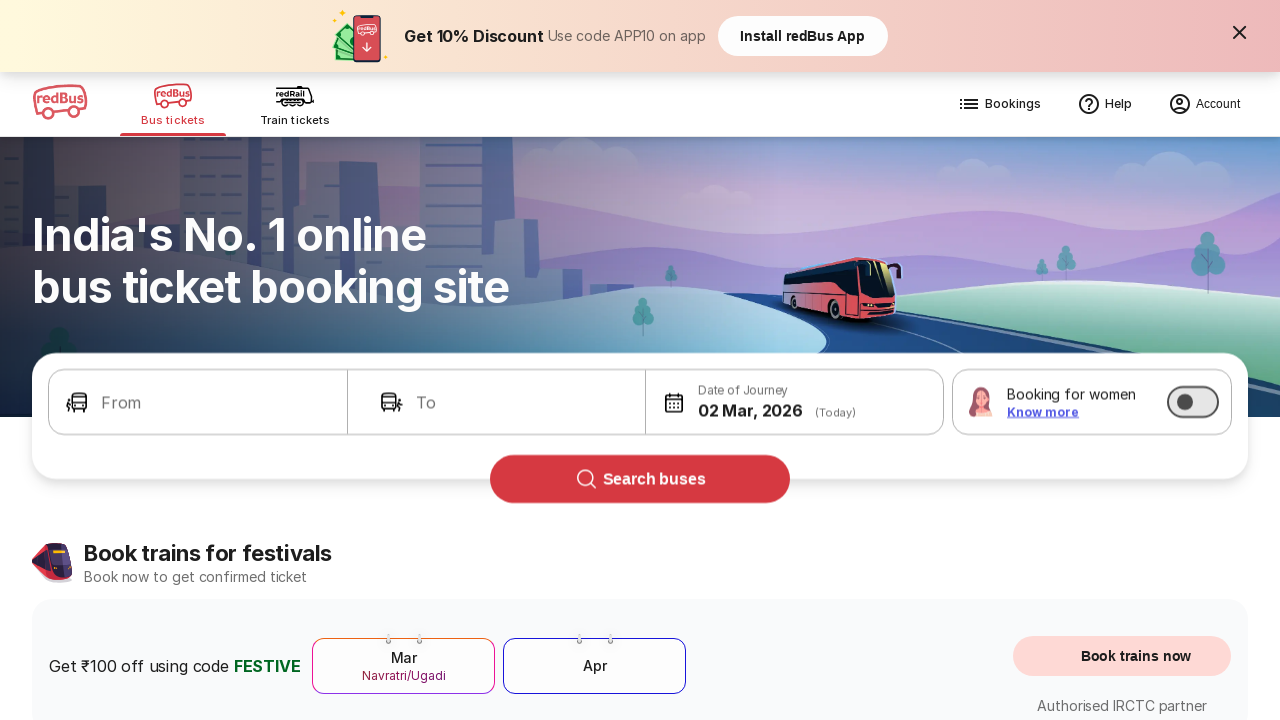

Located all anchor elements on the page
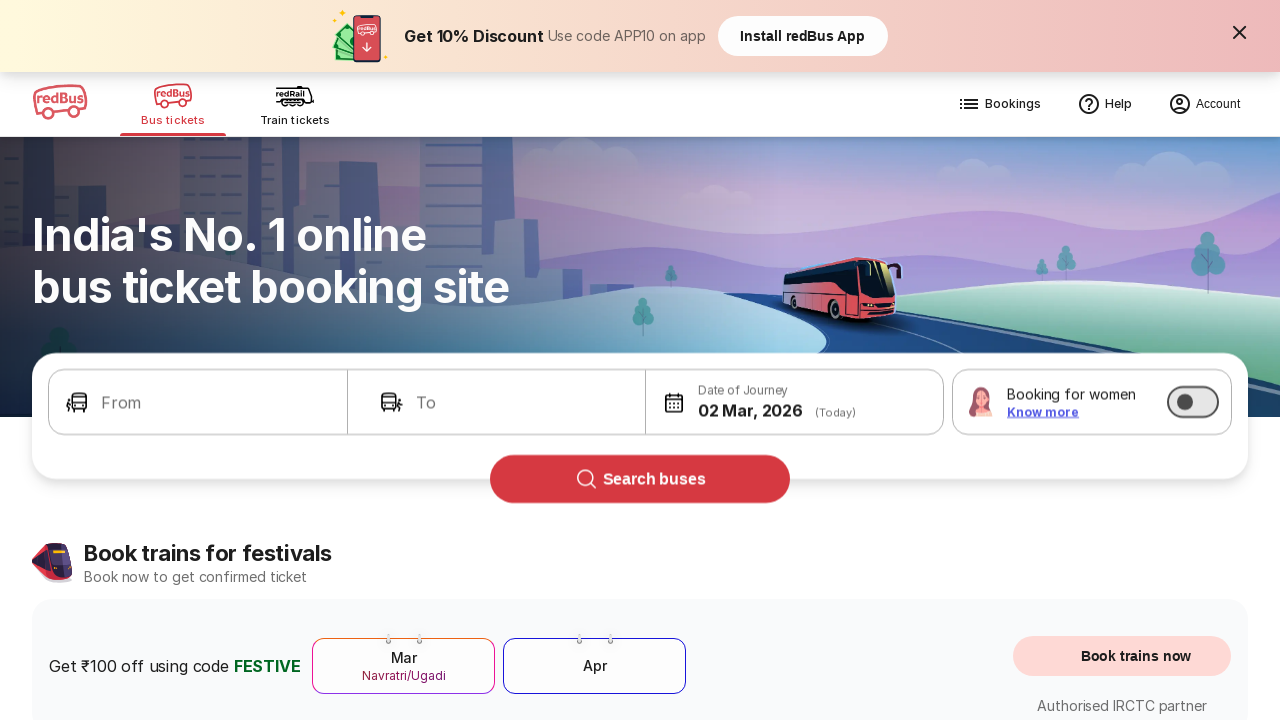

Verified that navigation links are present on RedBus homepage
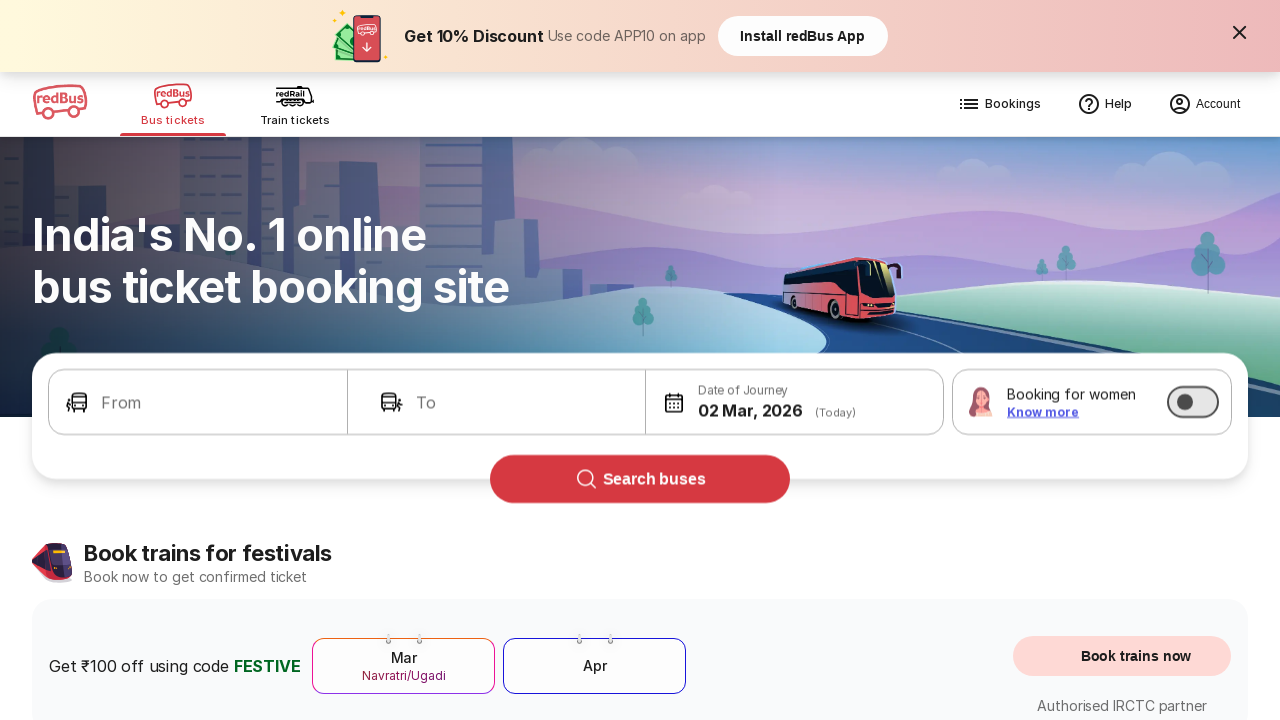

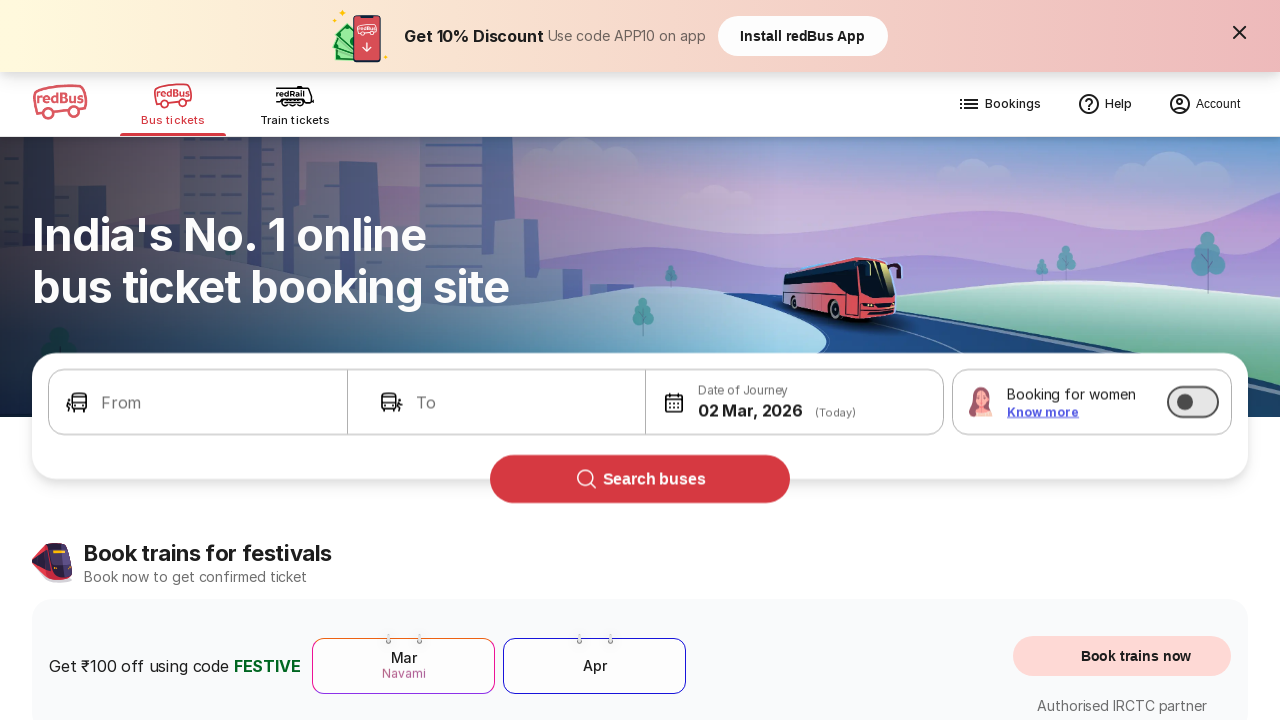